Waits for price to reach $100, books the item, then solves a math problem using a value from the page and submits the answer

Starting URL: http://suninjuly.github.io/explicit_wait2.html

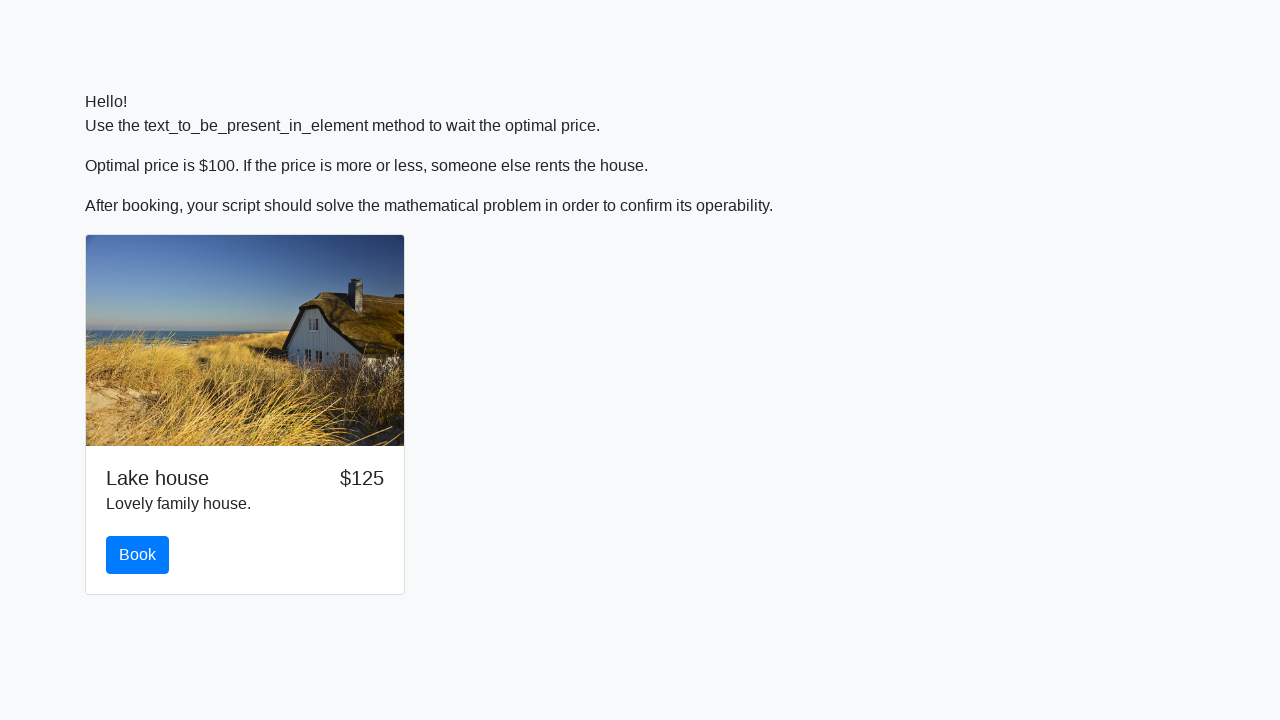

Waited for price to reach $100
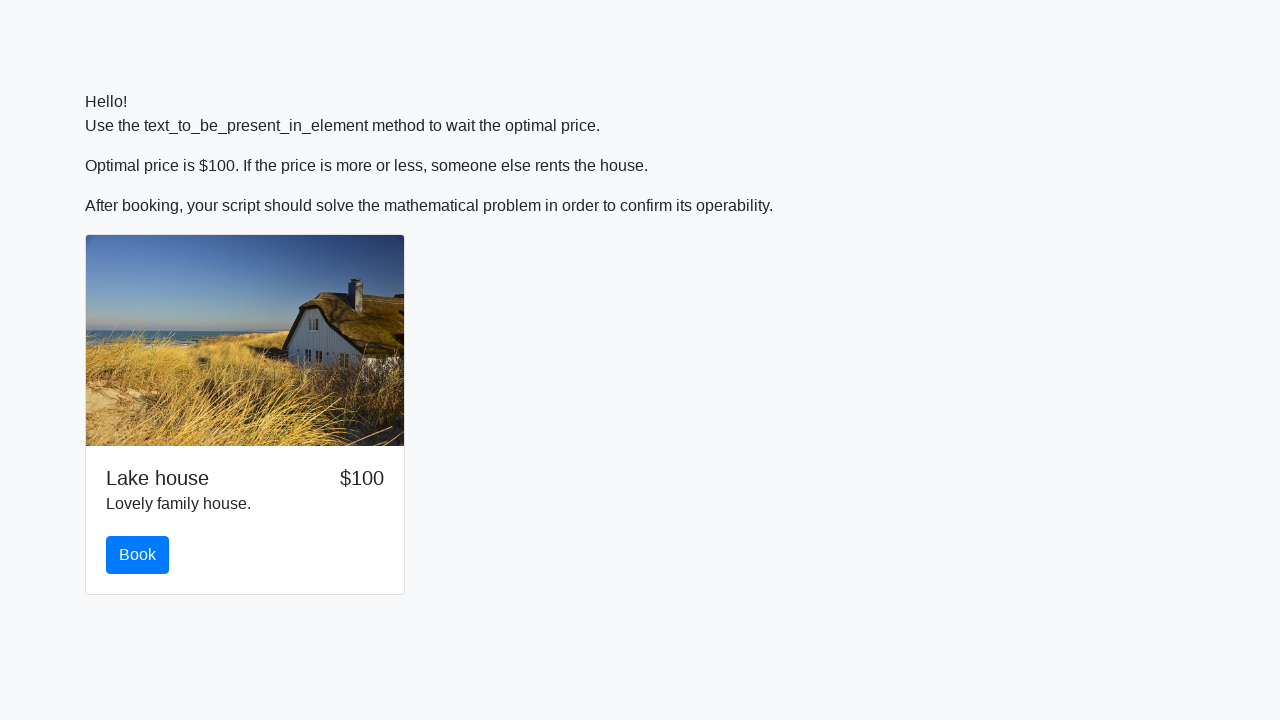

Clicked the book button at (138, 555) on #book
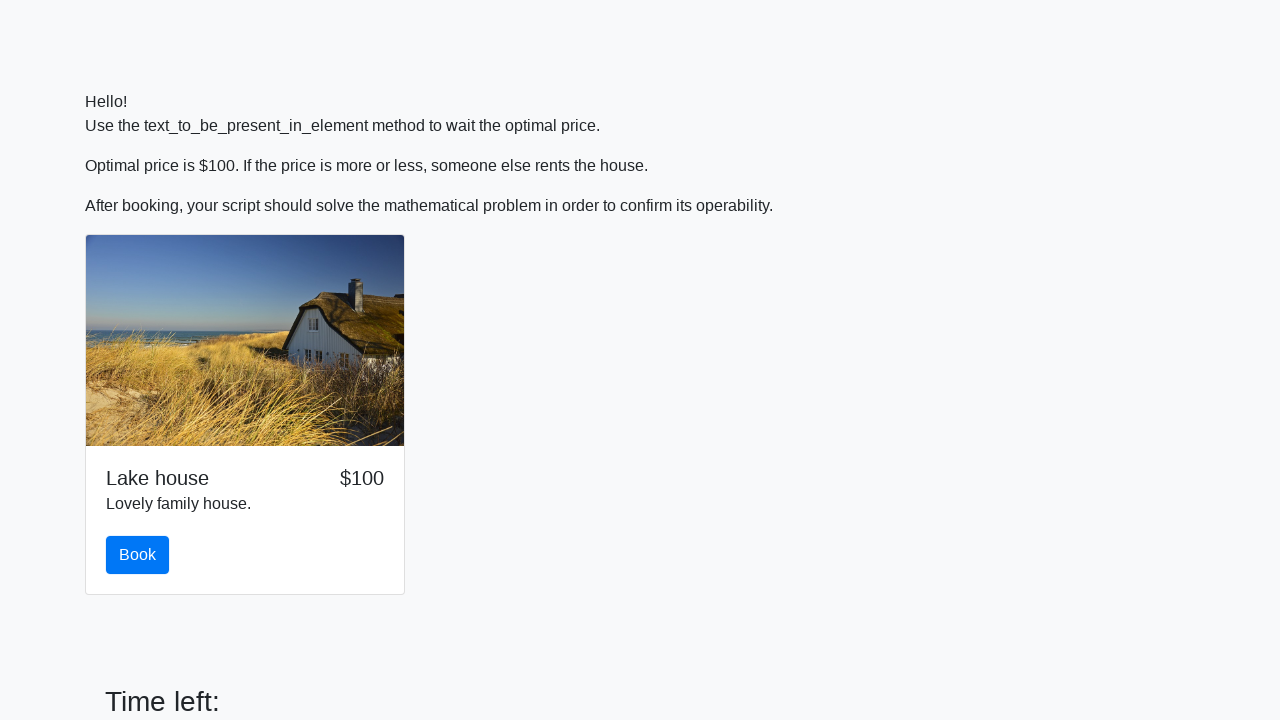

Retrieved x parameter value from the page
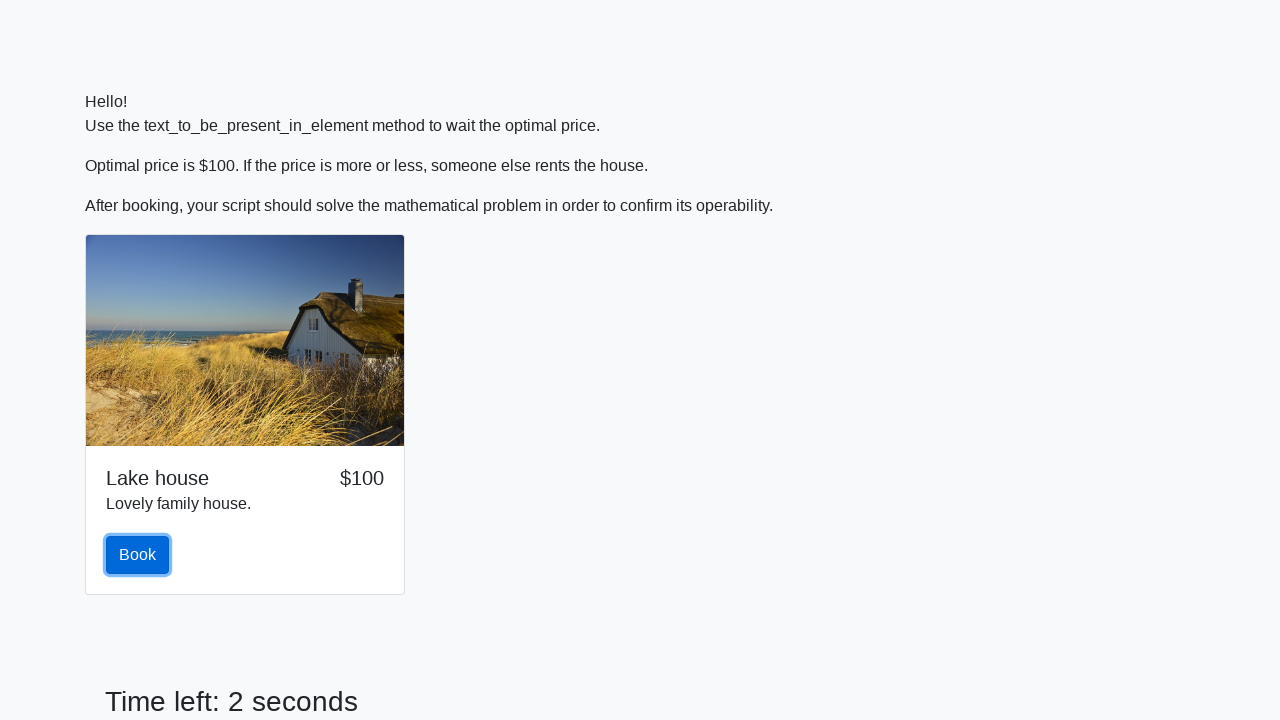

Calculated math answer: log(12*sin(213)) = 1.9534881402475652
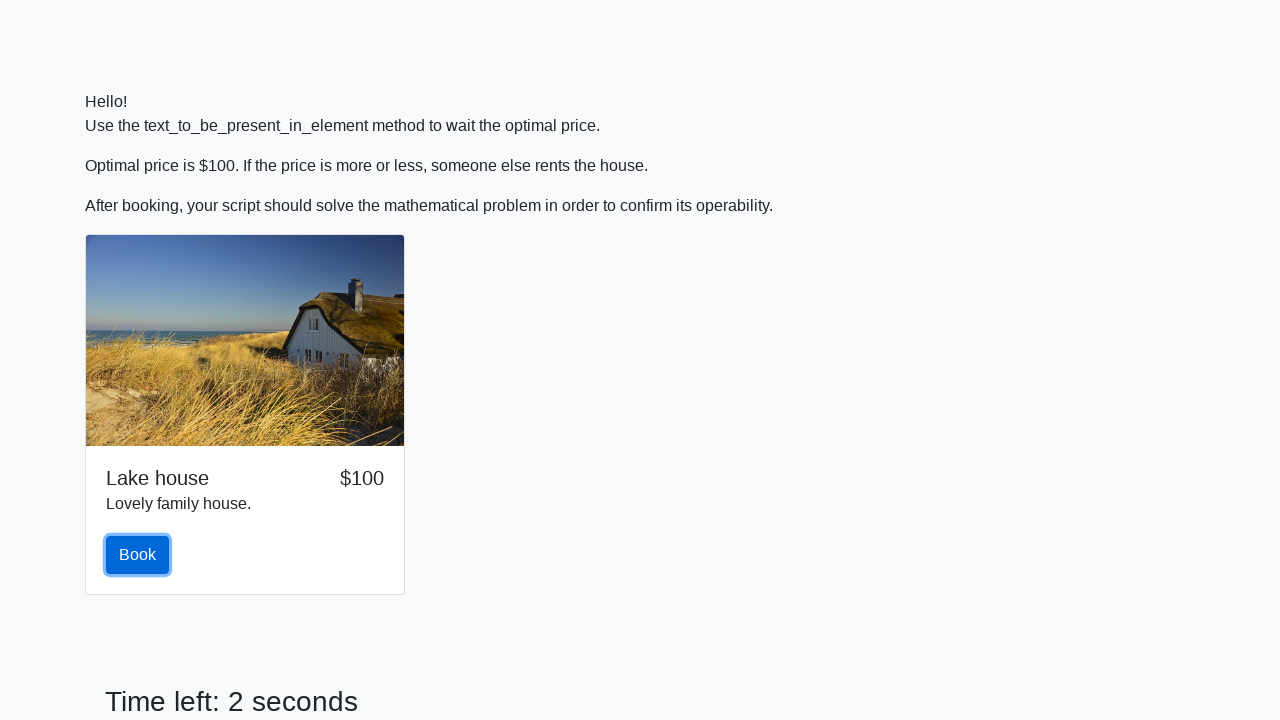

Filled in the calculated answer on #answer
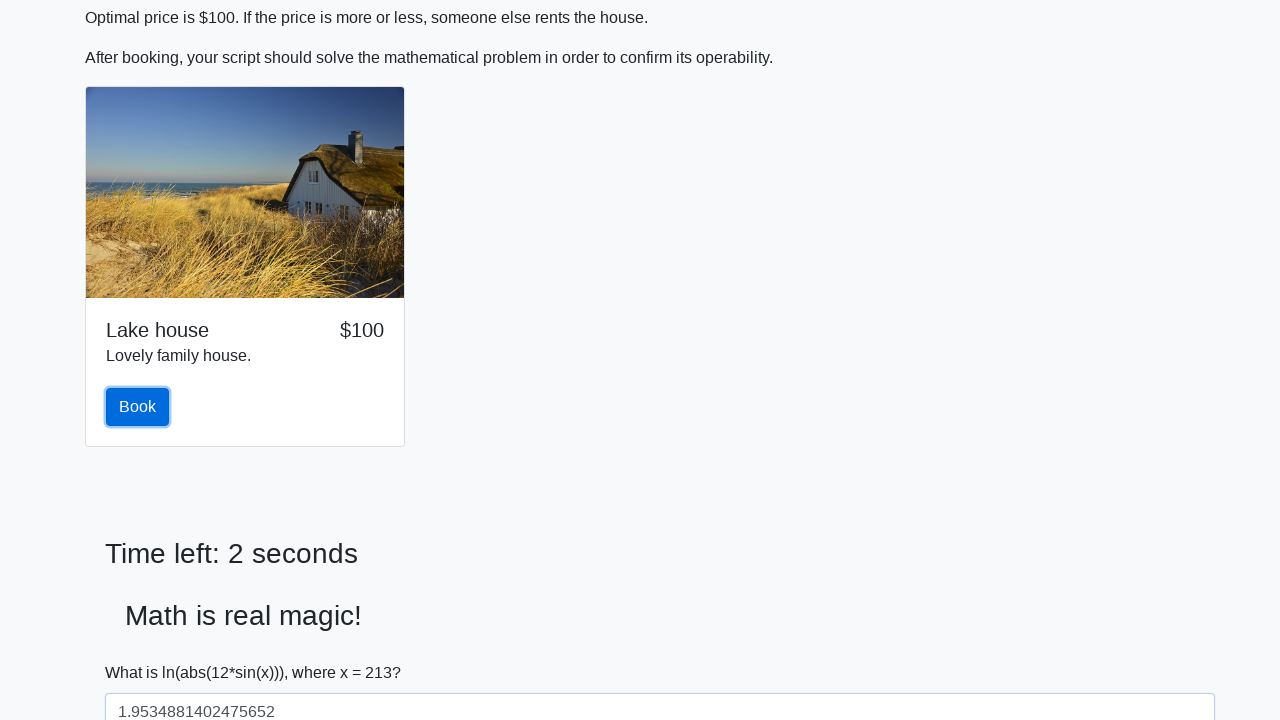

Submitted the solution at (143, 651) on #solve
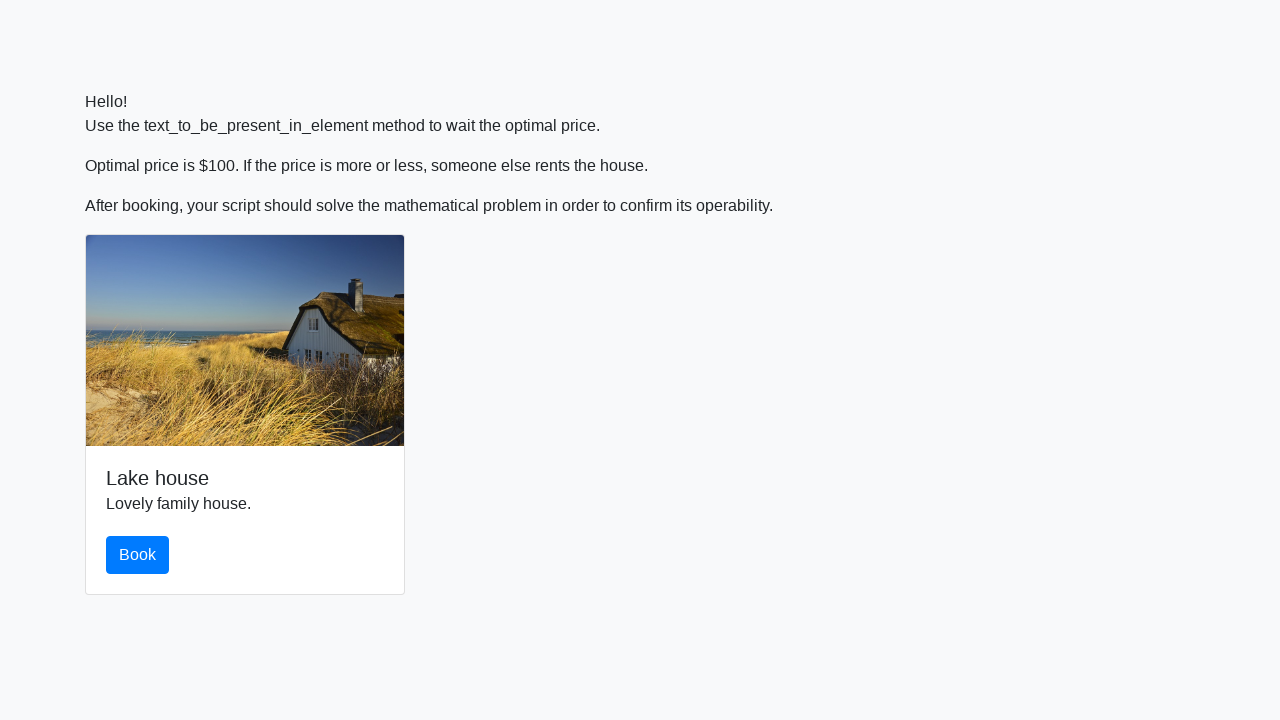

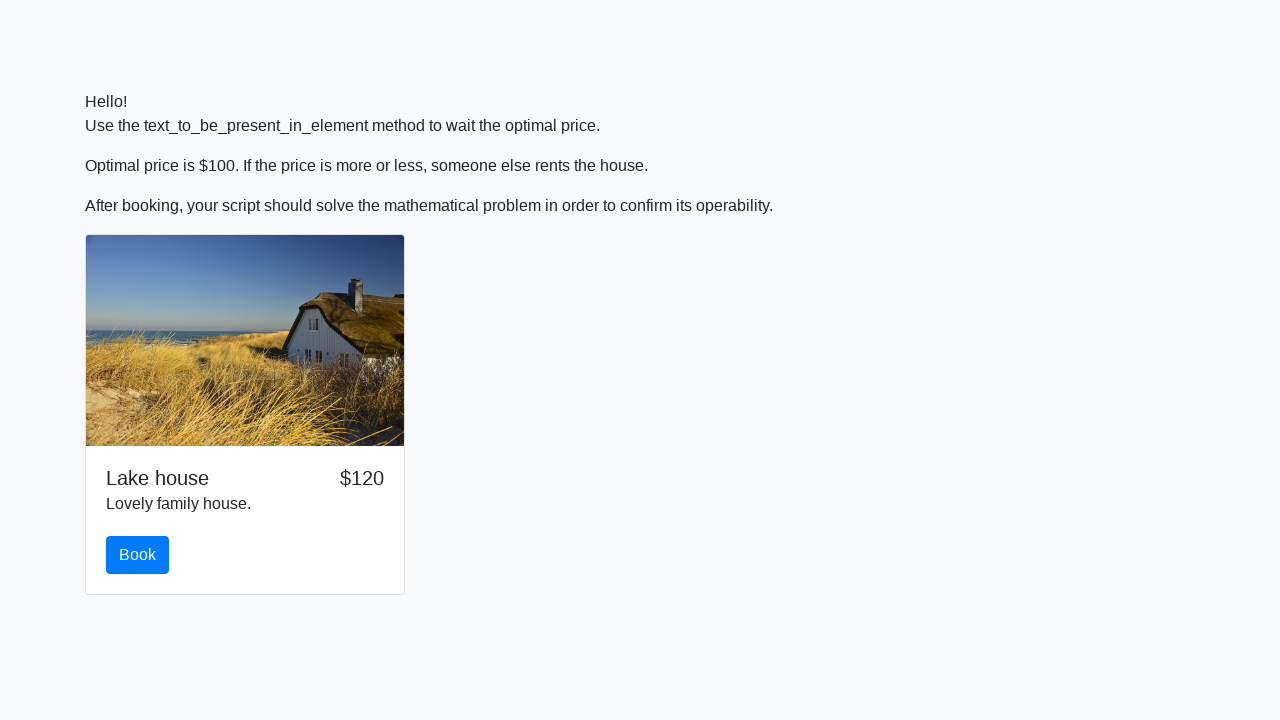